Tests alert dialog handling by clicking an alert button and accepting the dialog

Starting URL: https://testautomationpractice.blogspot.com/

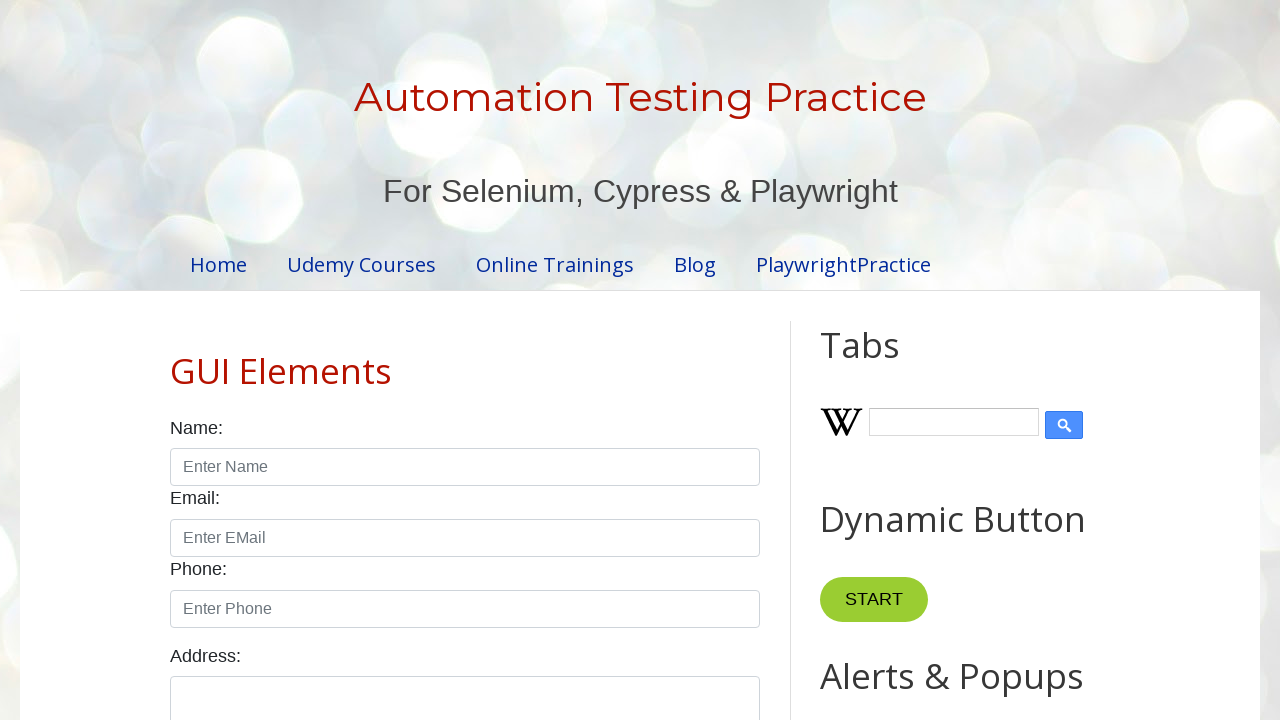

Set up dialog handler to automatically accept alerts
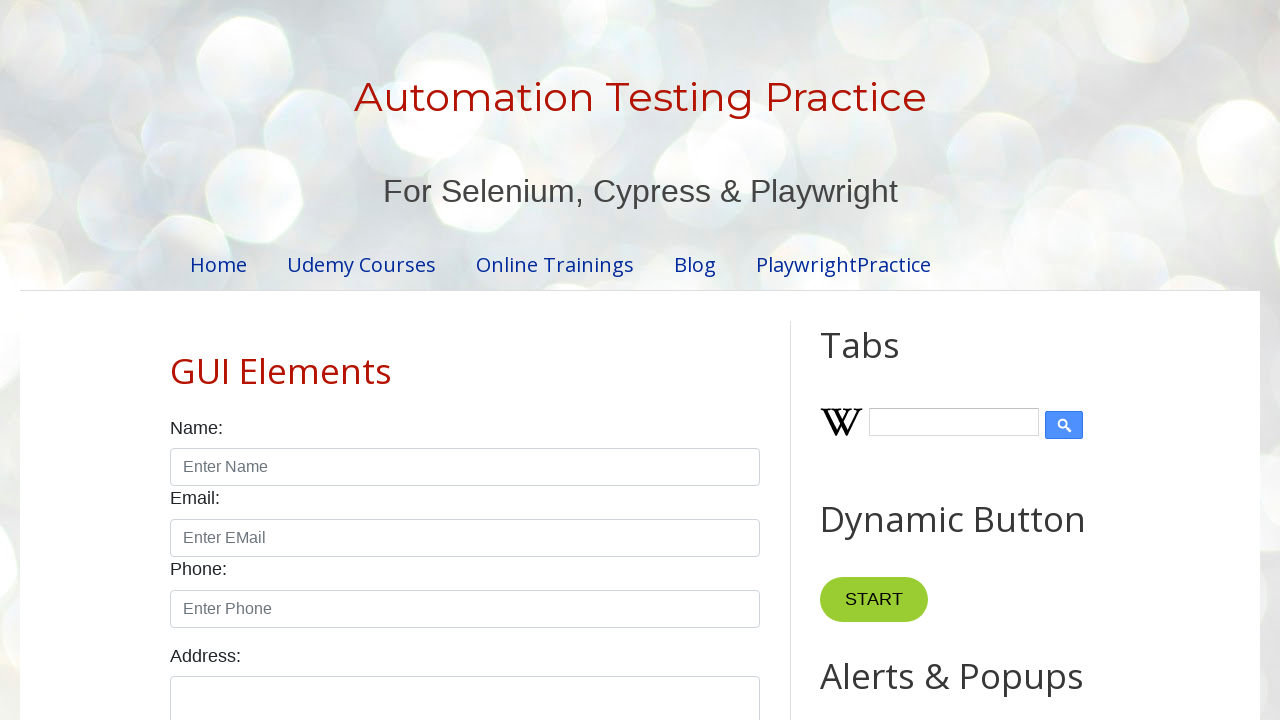

Clicked the alert button at (888, 361) on #alertBtn
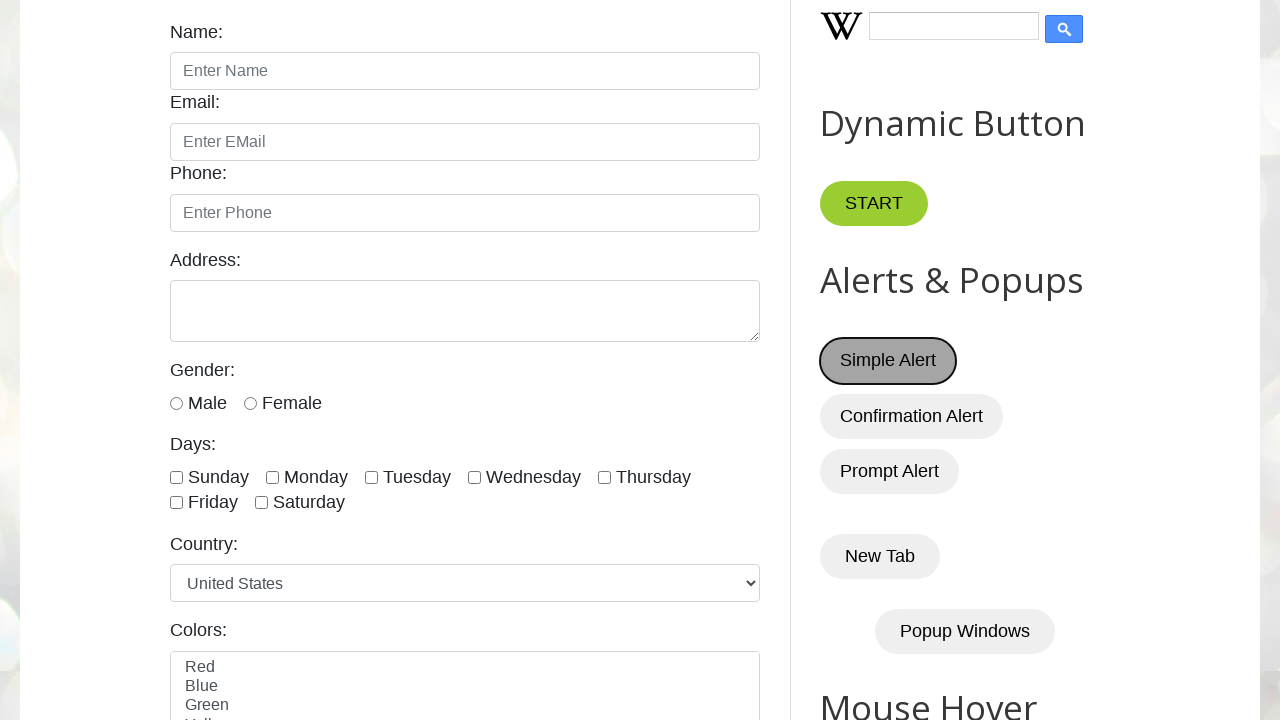

Waited for dialog interaction to complete
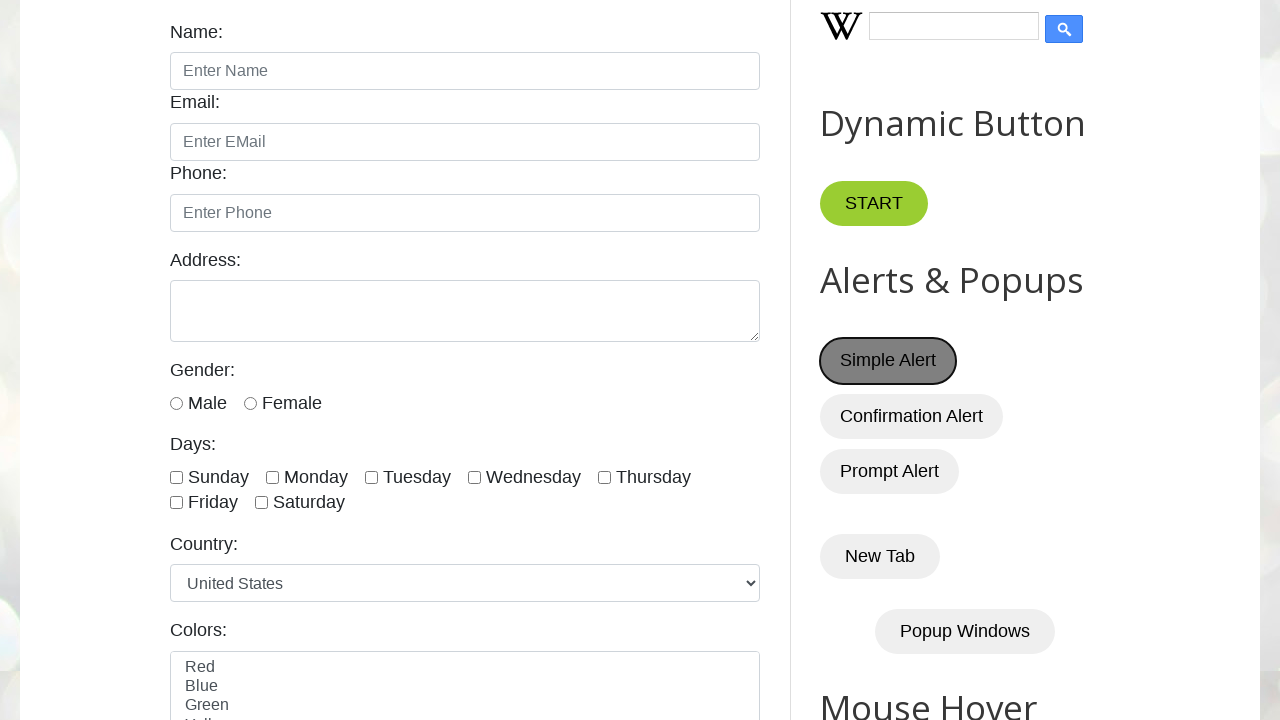

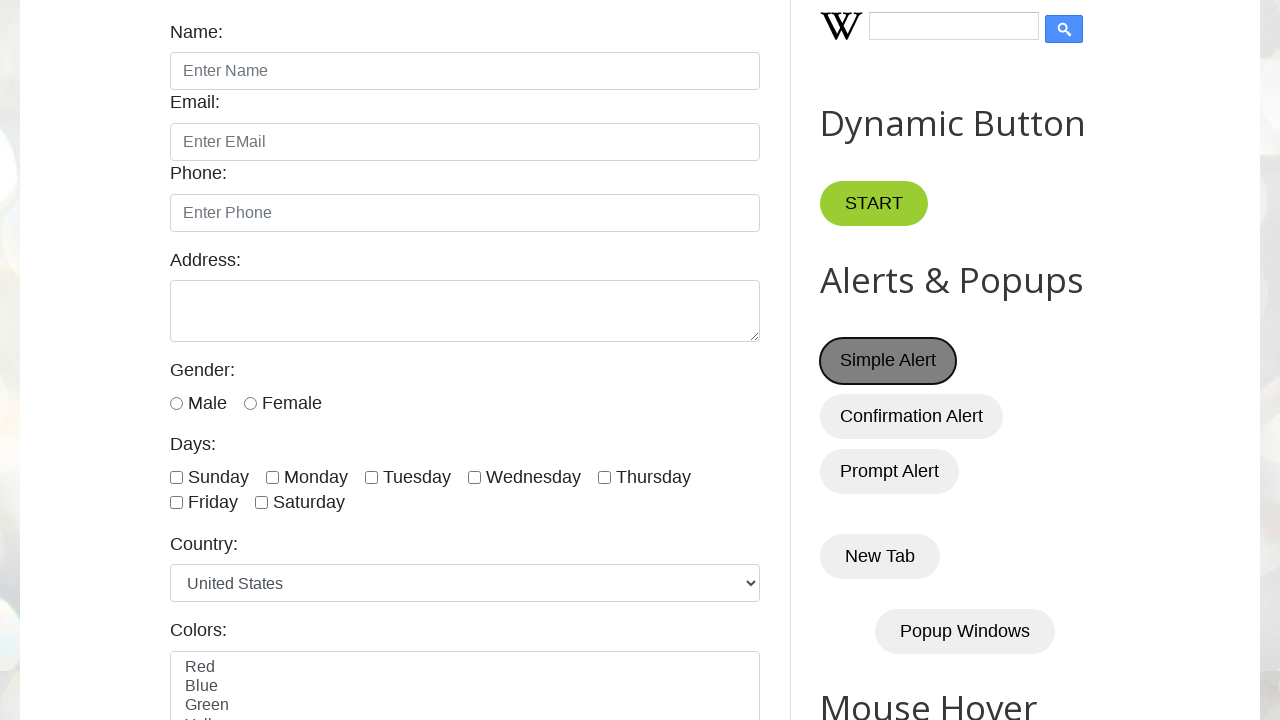